Navigates to the San Diego Sheriff's Calls for Service page, enters a search term in the search bar, and waits for table results to load.

Starting URL: https://callsforservice.sdsheriff.gov/

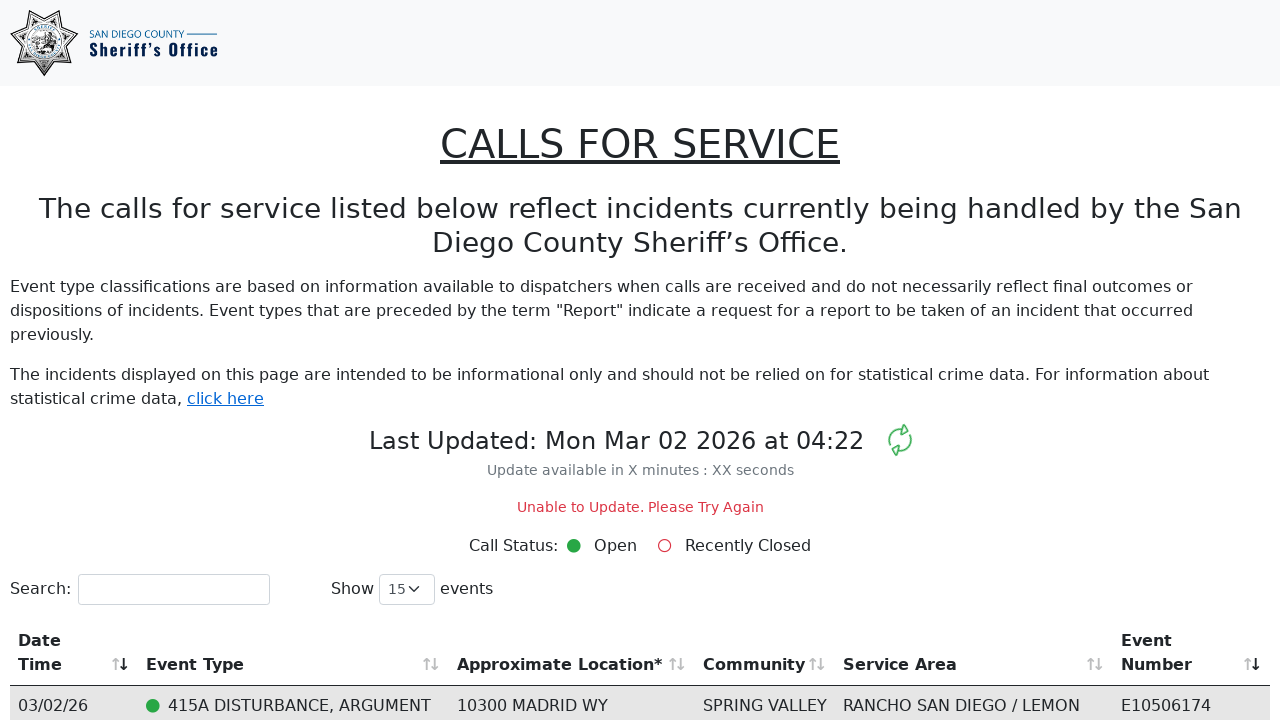

Navigated to San Diego Sheriff's Calls for Service page
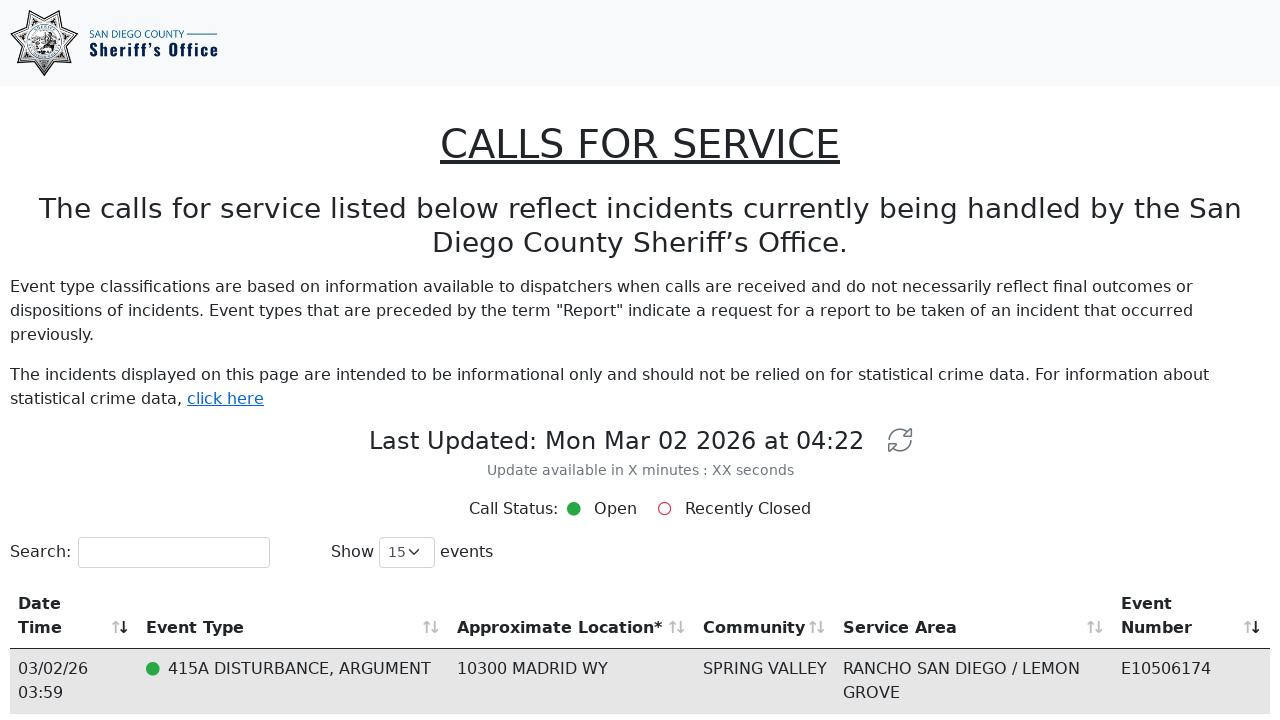

Entered 'Fallbrook' in the search bar on input[type="search"]
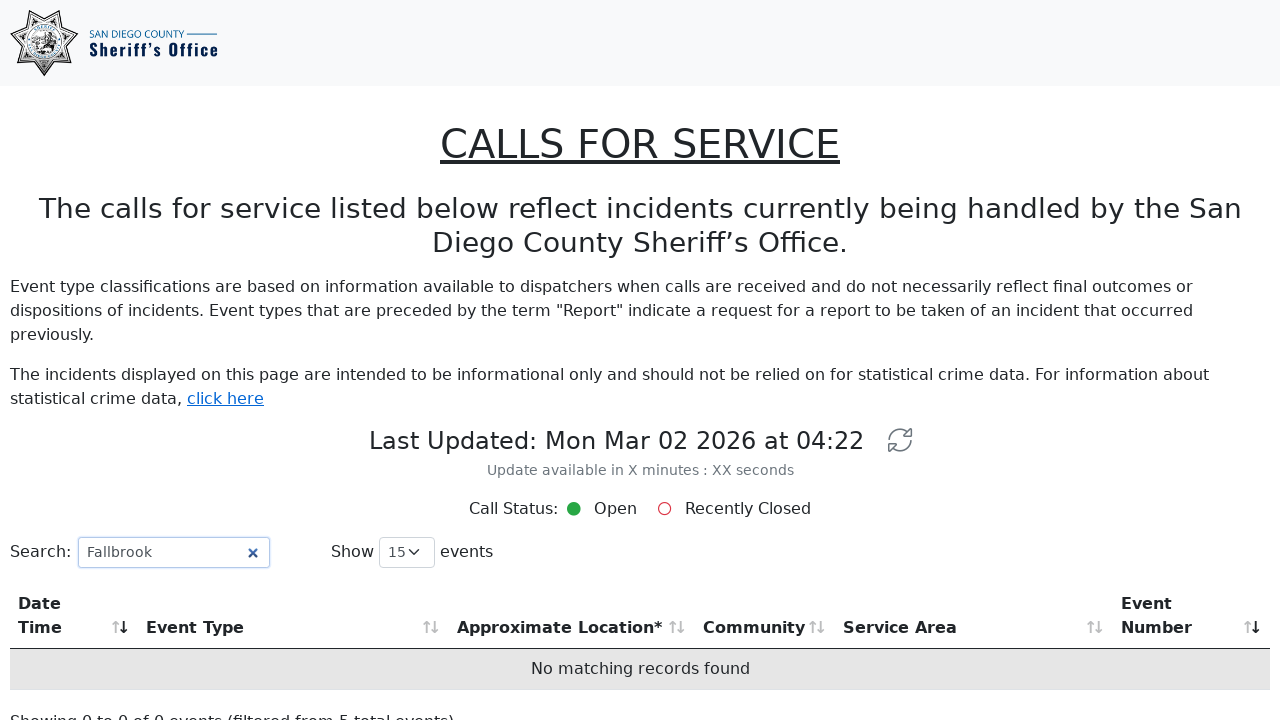

Table results loaded with at least one row
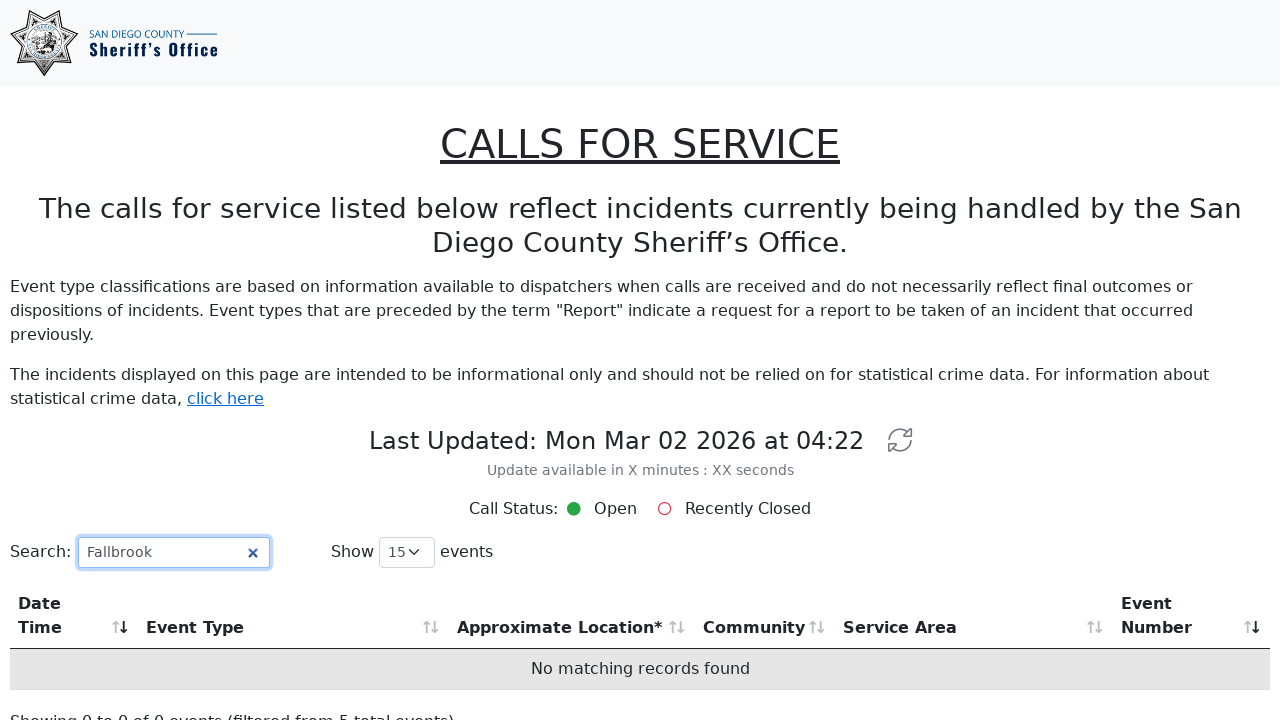

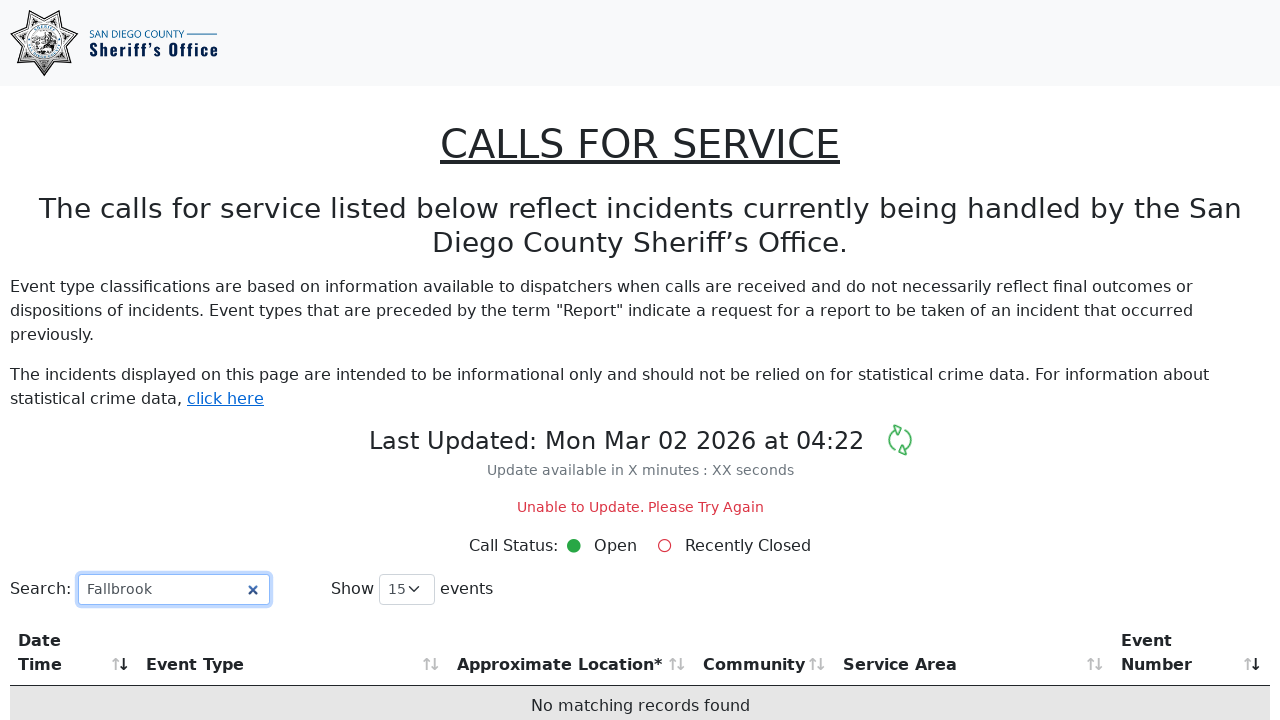